Tests the customized listbox/dropdown functionality on NoBroker real estate website by clicking on a multi-select dropdown and selecting the highlighted option using keyboard Enter key.

Starting URL: https://www.nobroker.in/

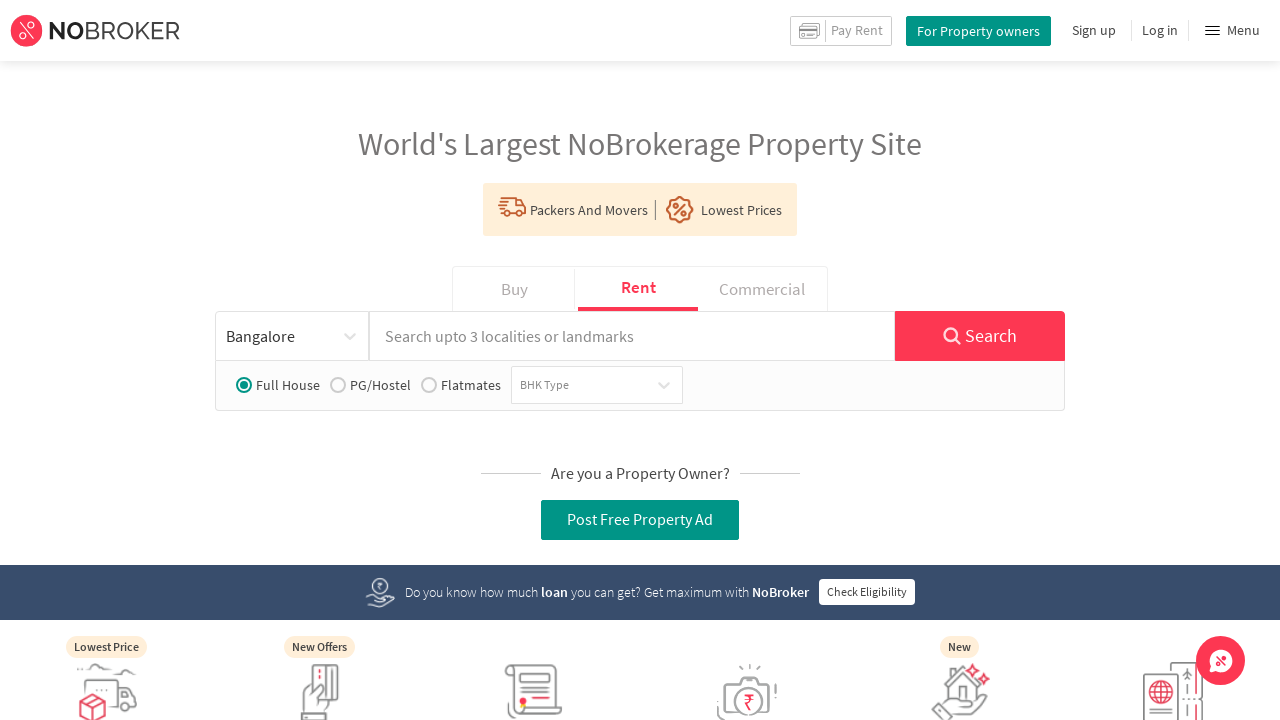

Waited 2 seconds for page to load
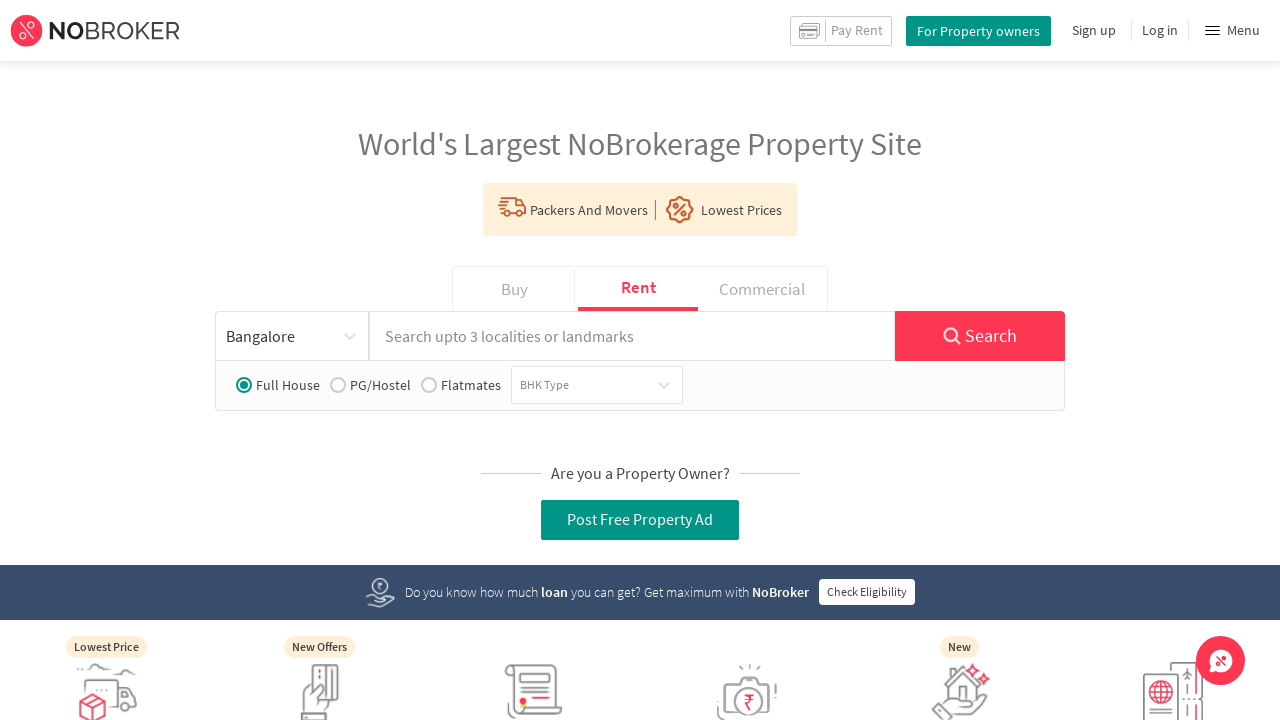

Clicked on multi-select dropdown to open it at (579, 385) on div.css-1hwfws3.nb-select__value-container.nb-select__value-container--is-multi
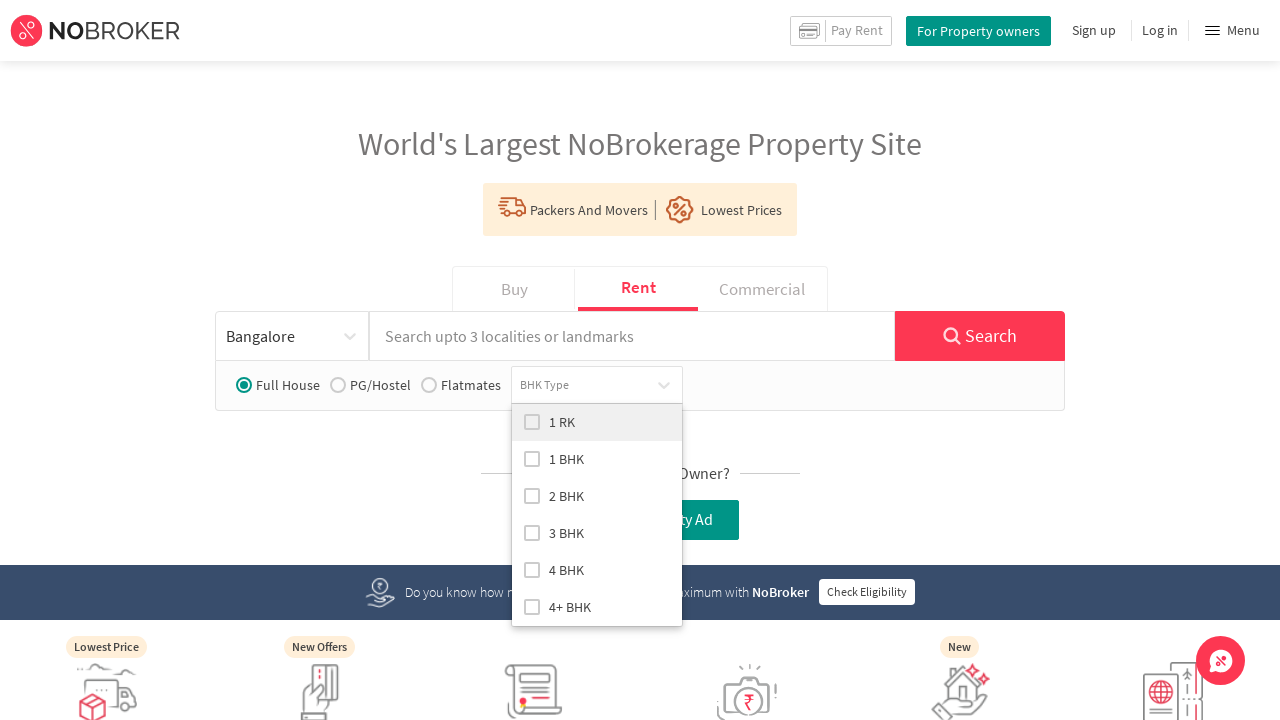

Waited 2 seconds for dropdown options to appear
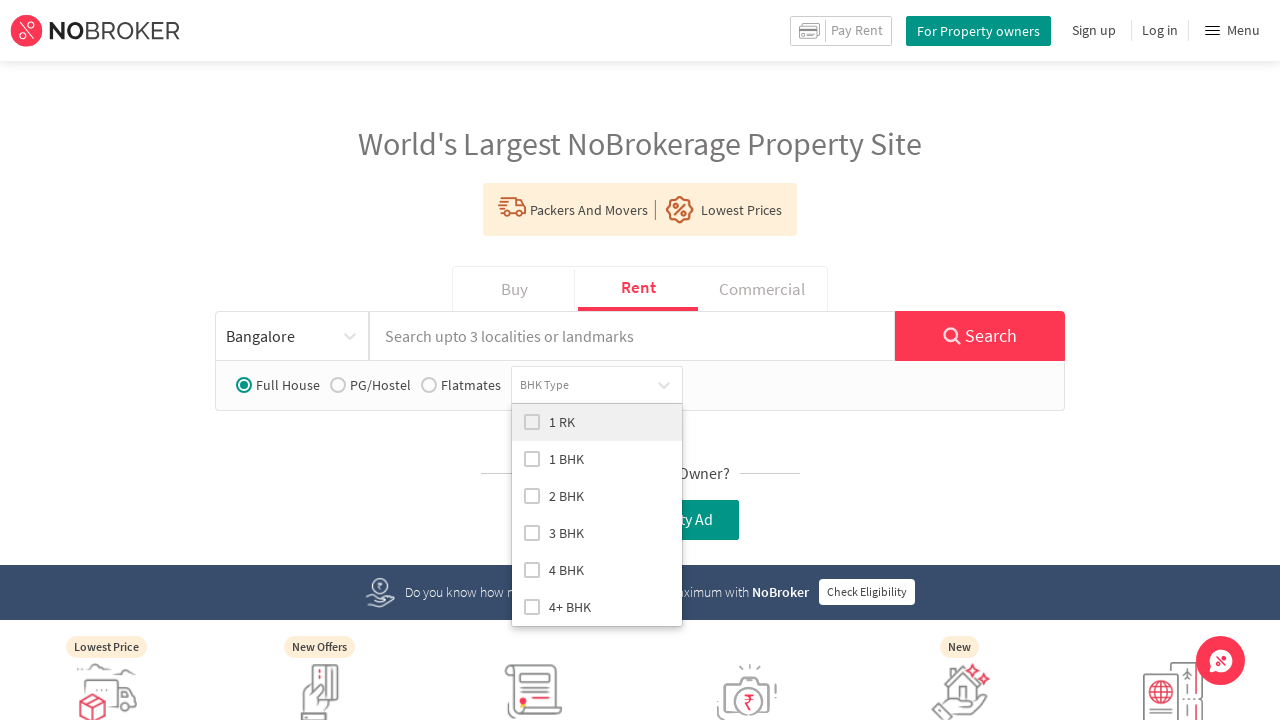

Pressed Enter key to select the highlighted option from the dropdown
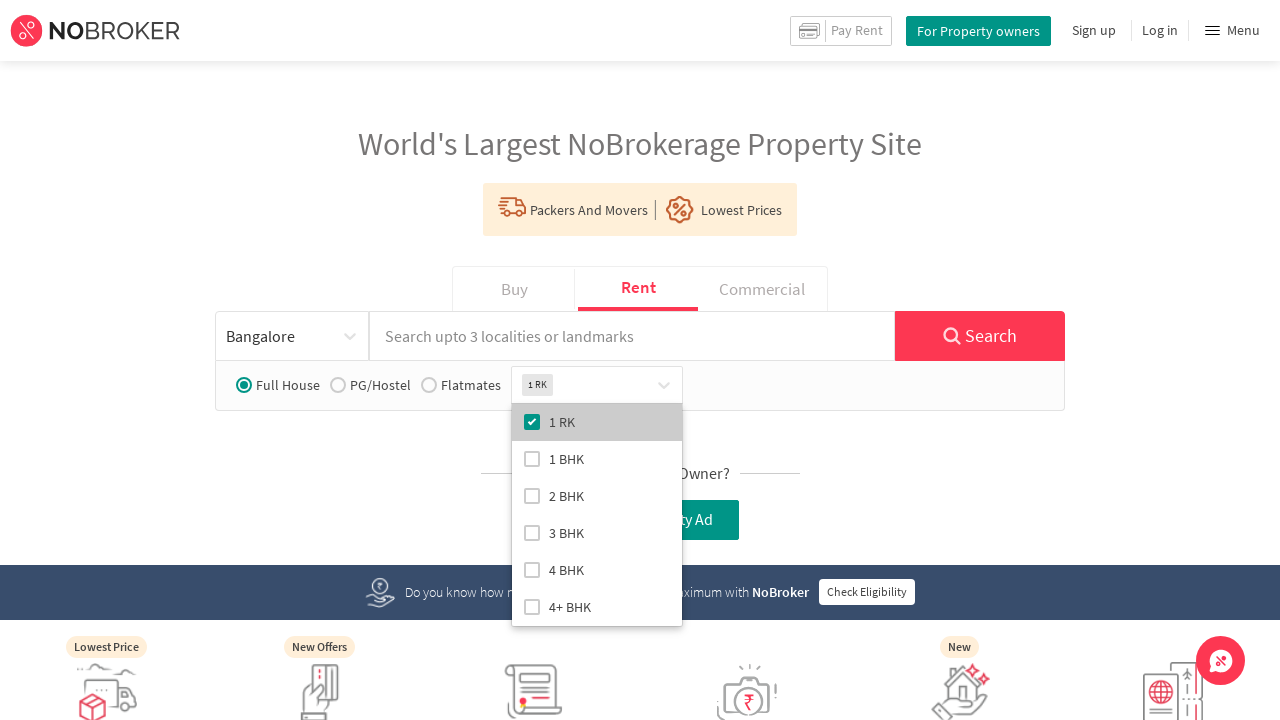

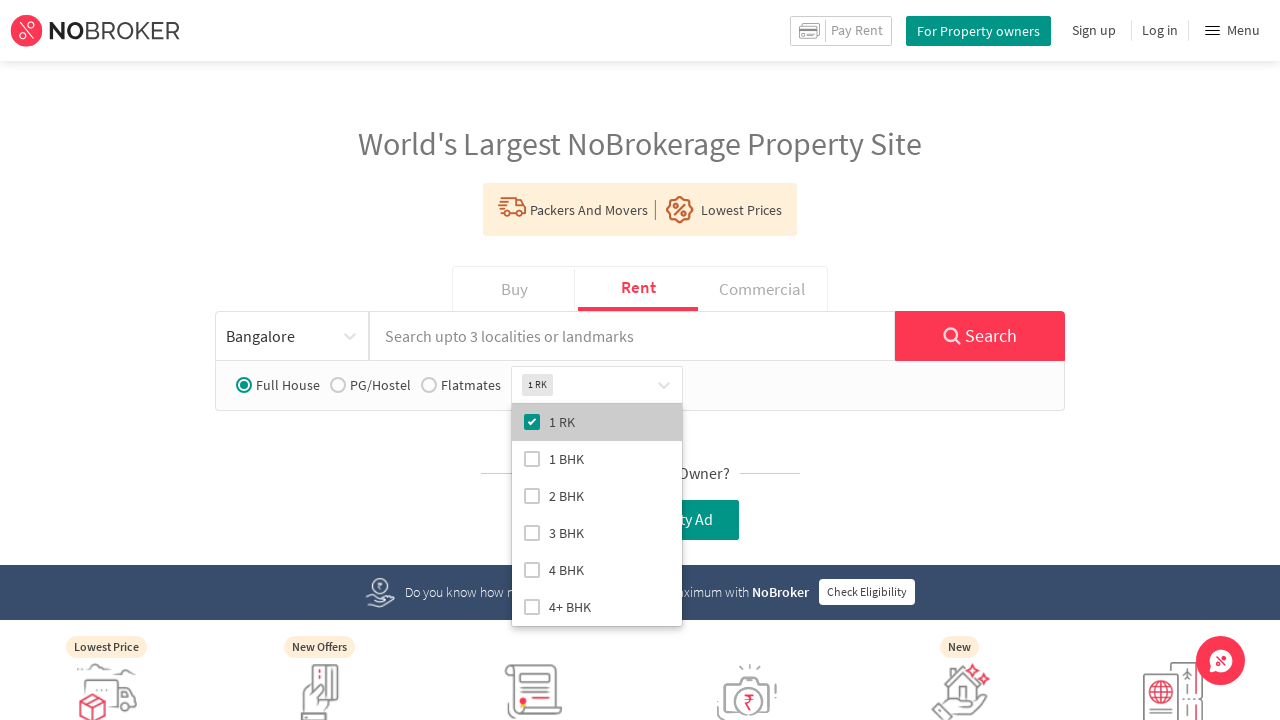